Tests that the todo counter displays the correct number of items

Starting URL: https://demo.playwright.dev/todomvc

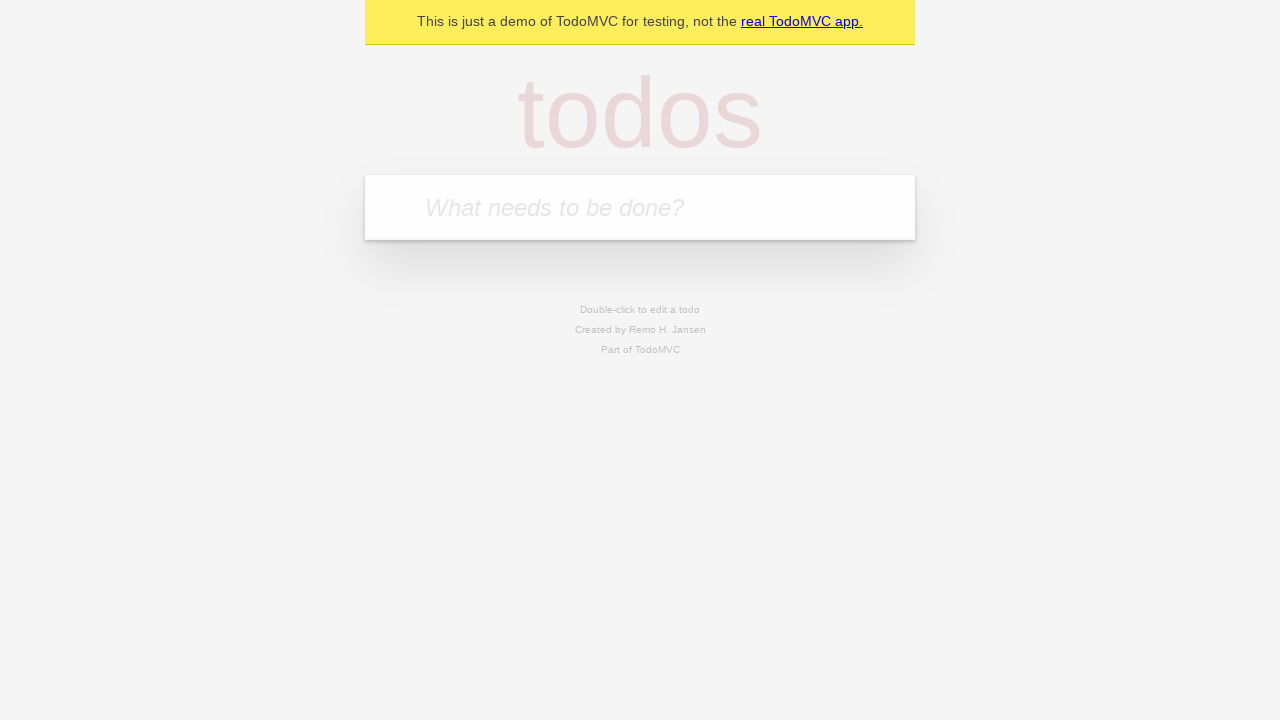

Filled first todo input field with 'buy some cheese' on internal:attr=[placeholder="What needs to be done?"i]
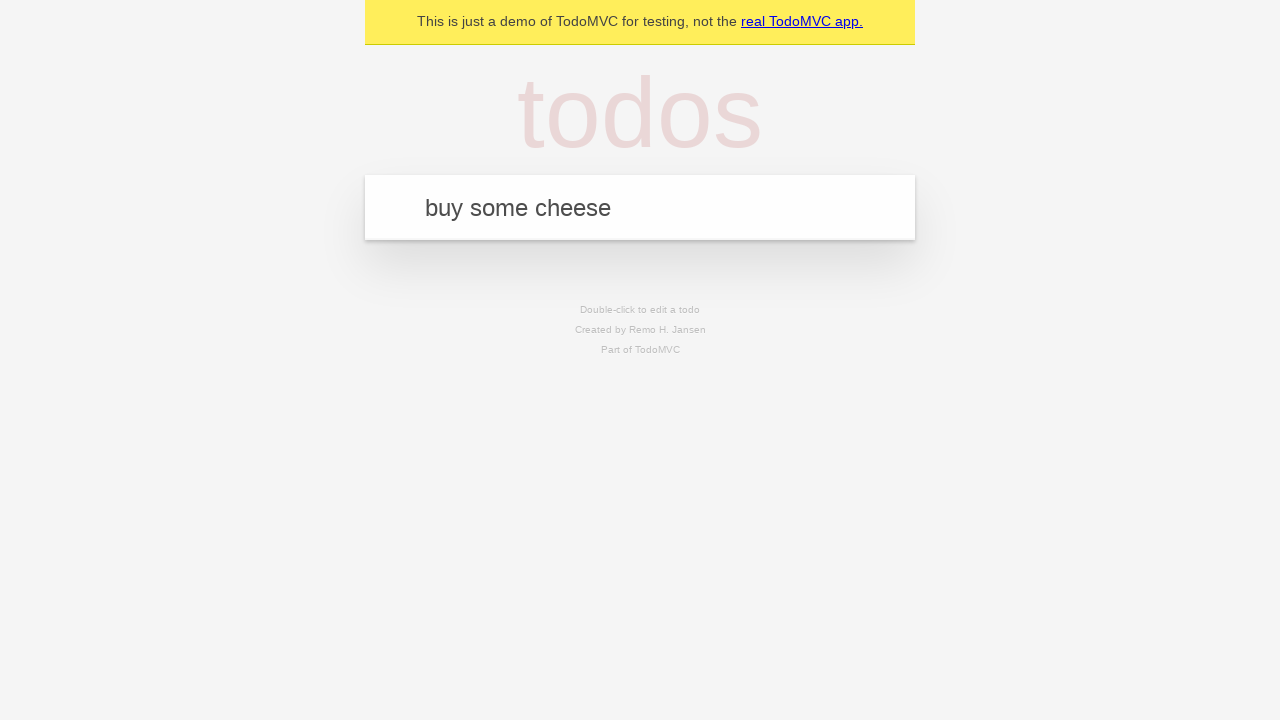

Pressed Enter to create first todo item on internal:attr=[placeholder="What needs to be done?"i]
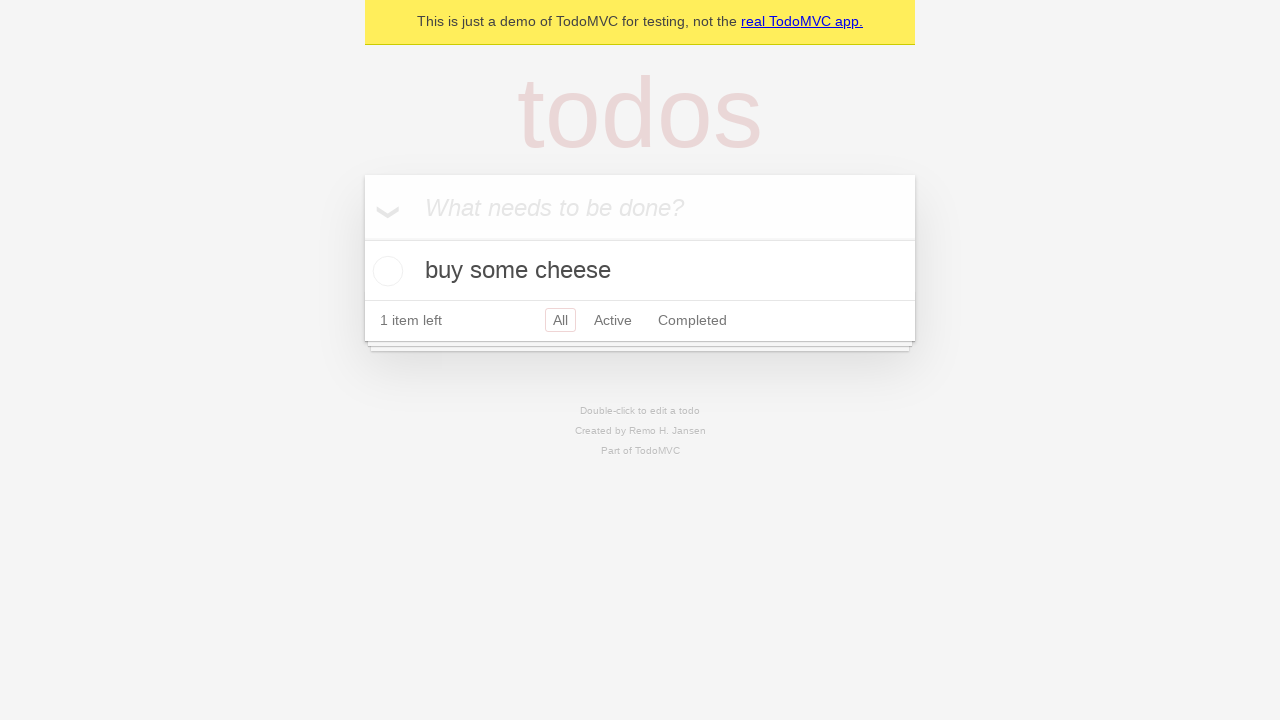

Todo counter element loaded and is visible
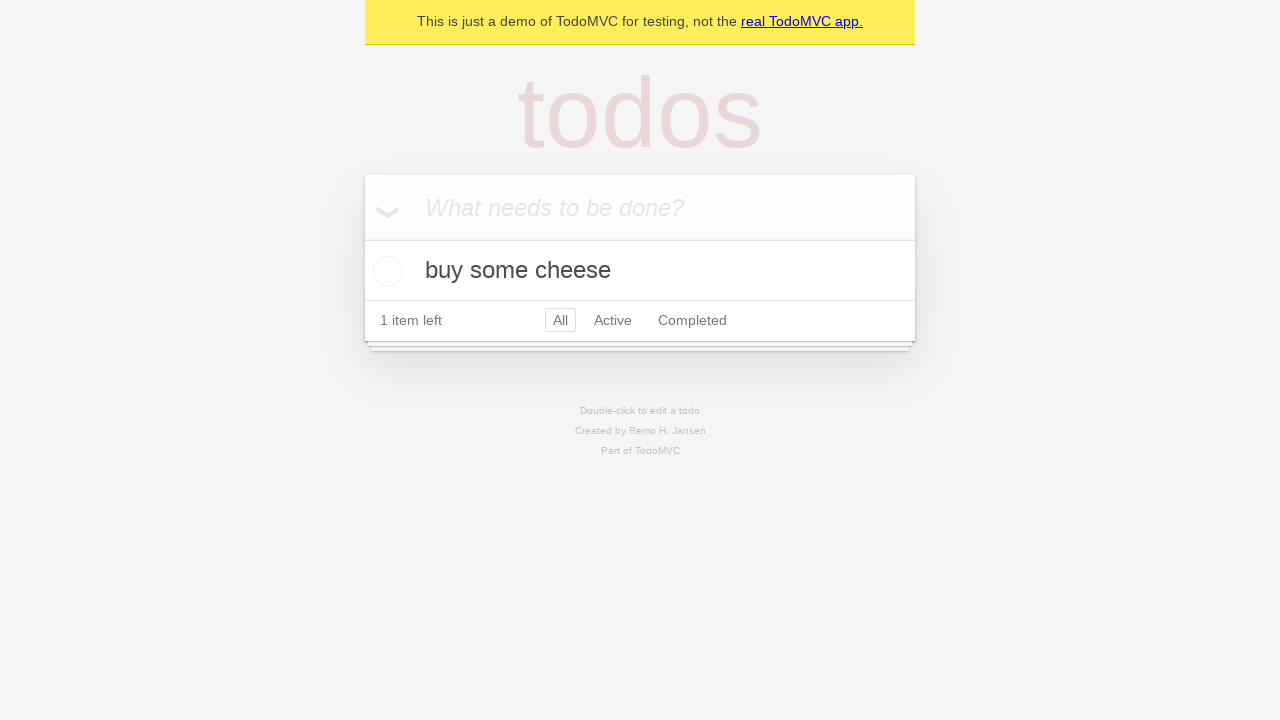

Filled second todo input field with 'feed the cat' on internal:attr=[placeholder="What needs to be done?"i]
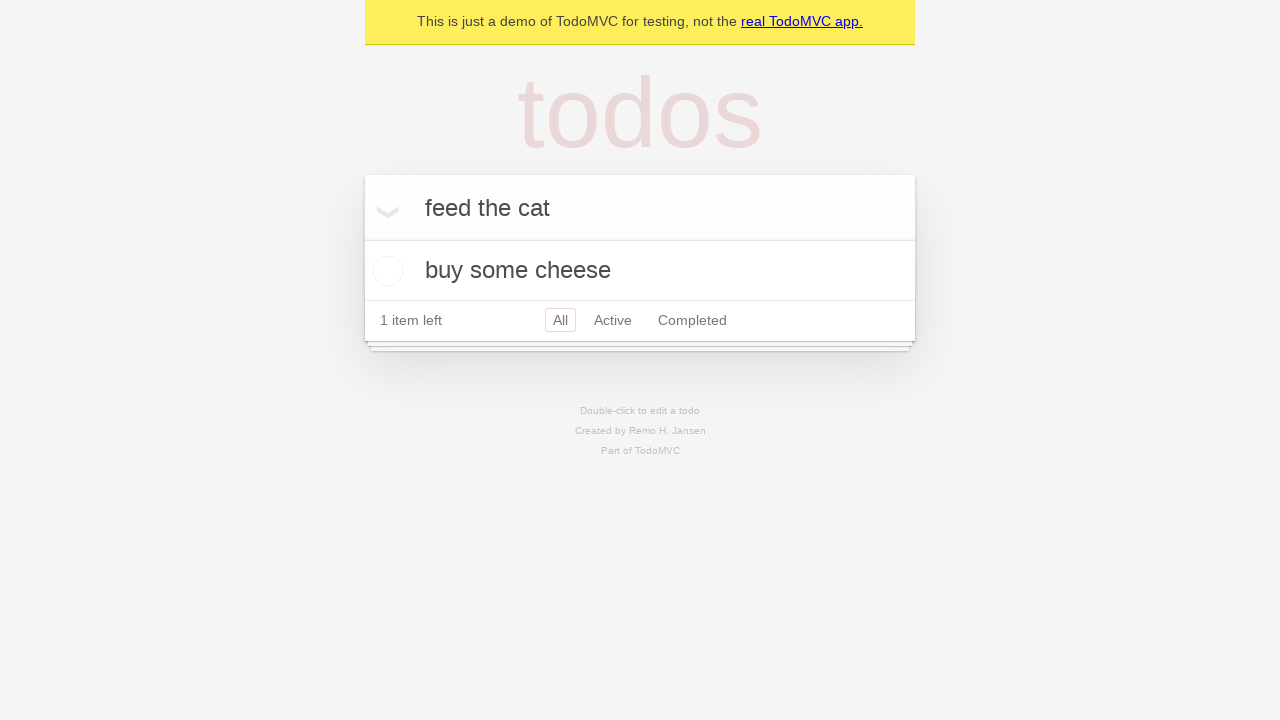

Pressed Enter to create second todo item on internal:attr=[placeholder="What needs to be done?"i]
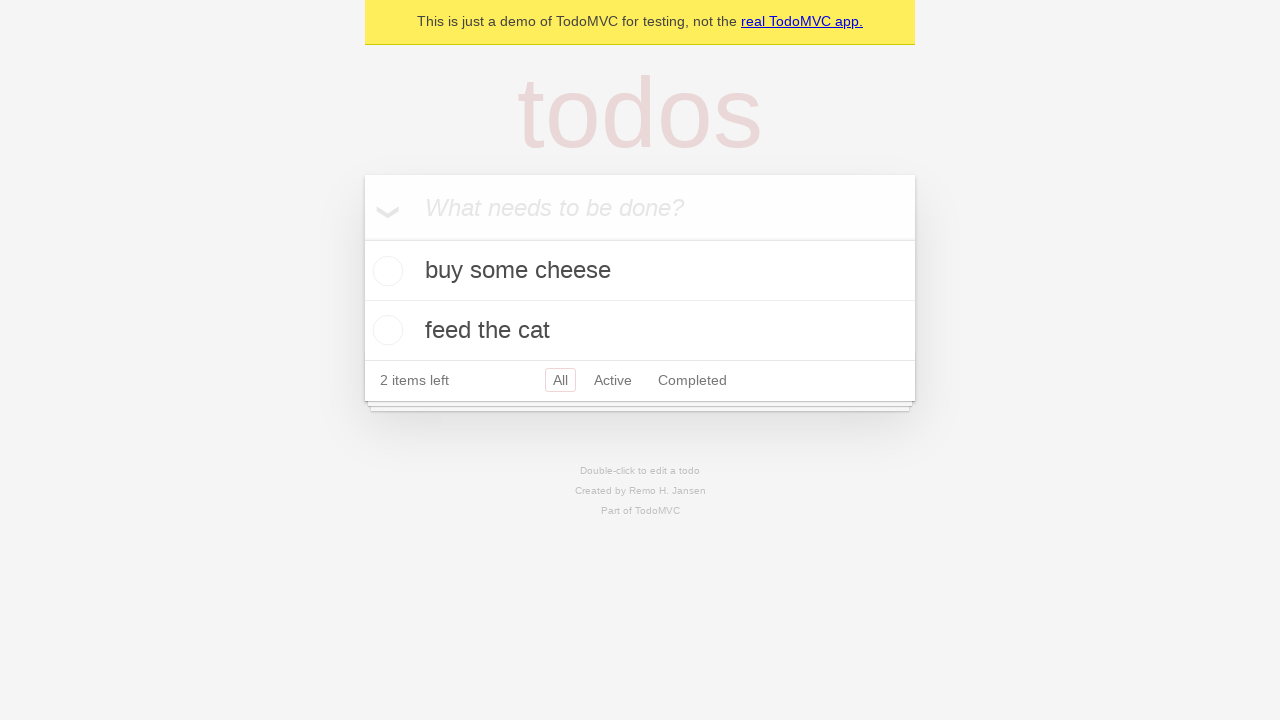

Waited 300ms for counter to update after adding second todo
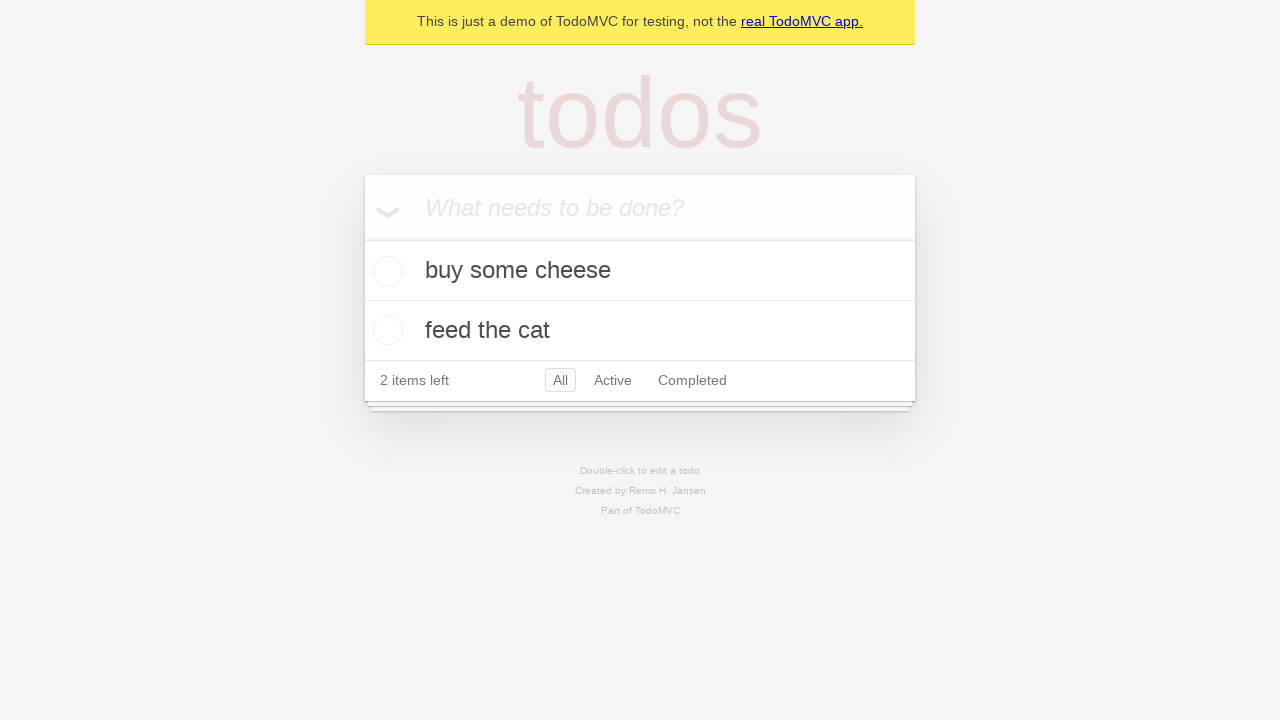

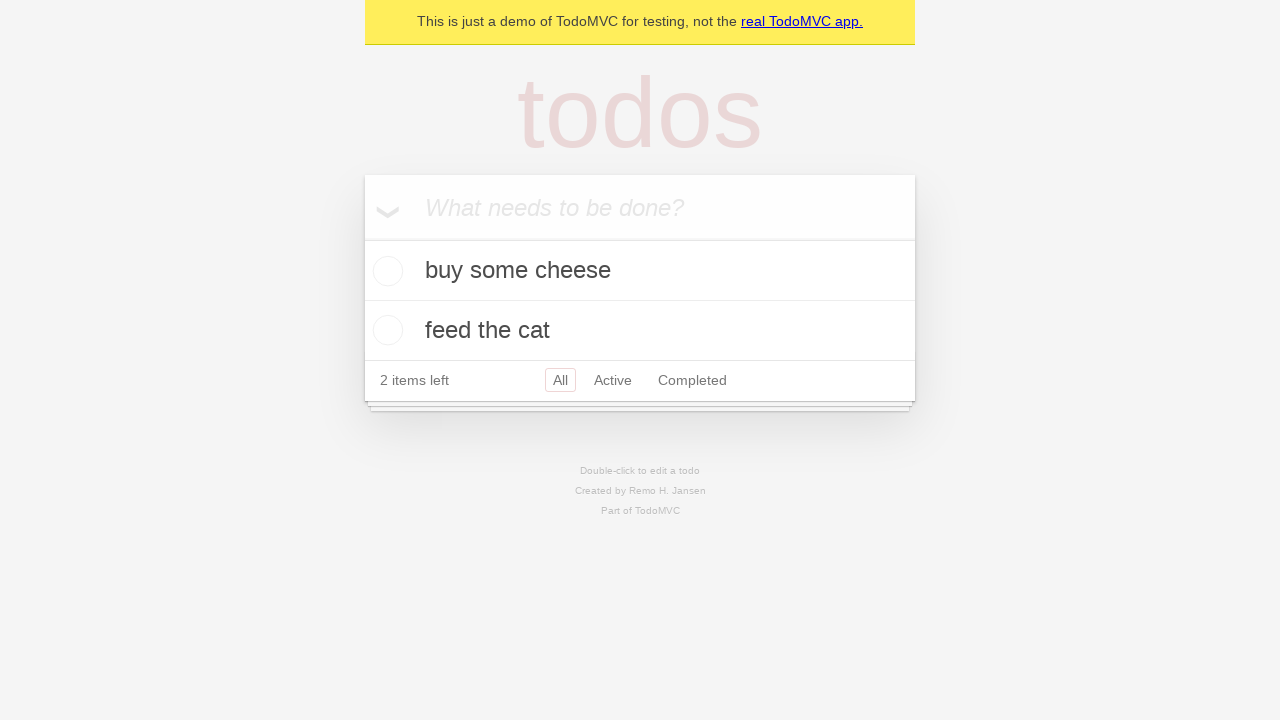